Tests that canceled changes to an employee's name are not persisted

Starting URL: https://devmountain-qa.github.io/employee-manager/1.2_Version/index.html

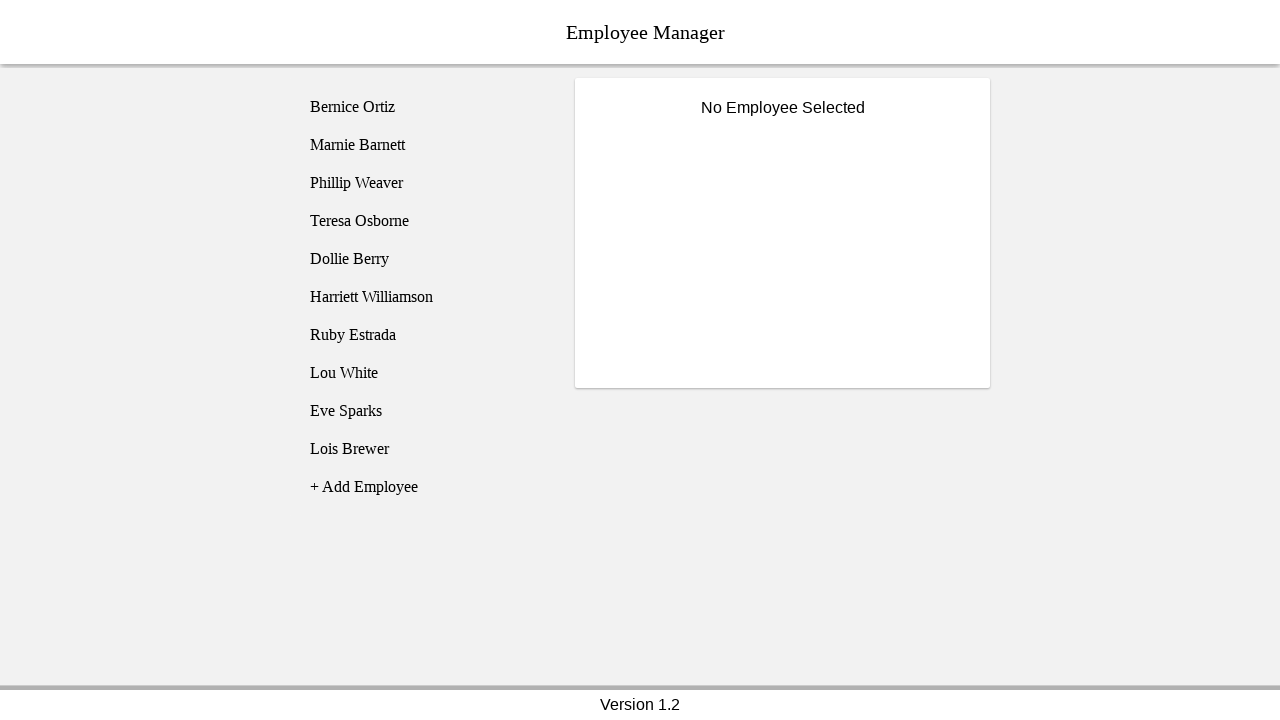

Clicked on Phillip employee at (425, 183) on [name="employee3"]
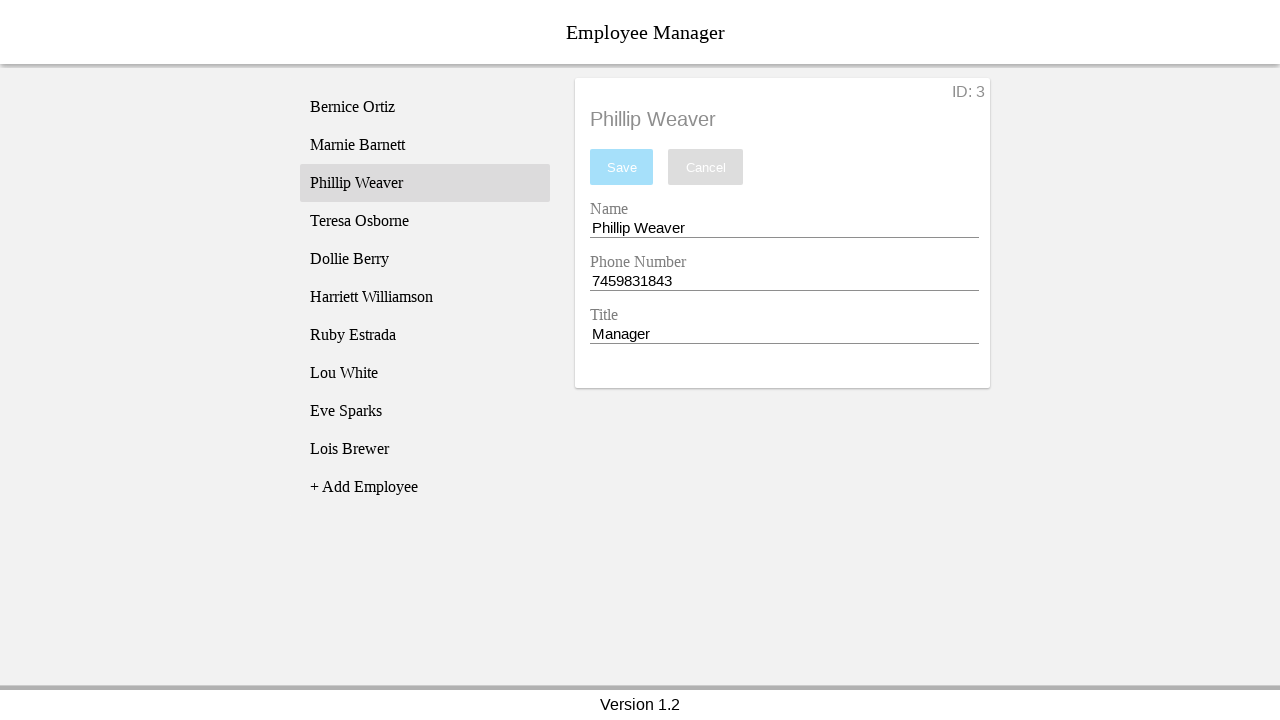

Name input field became visible
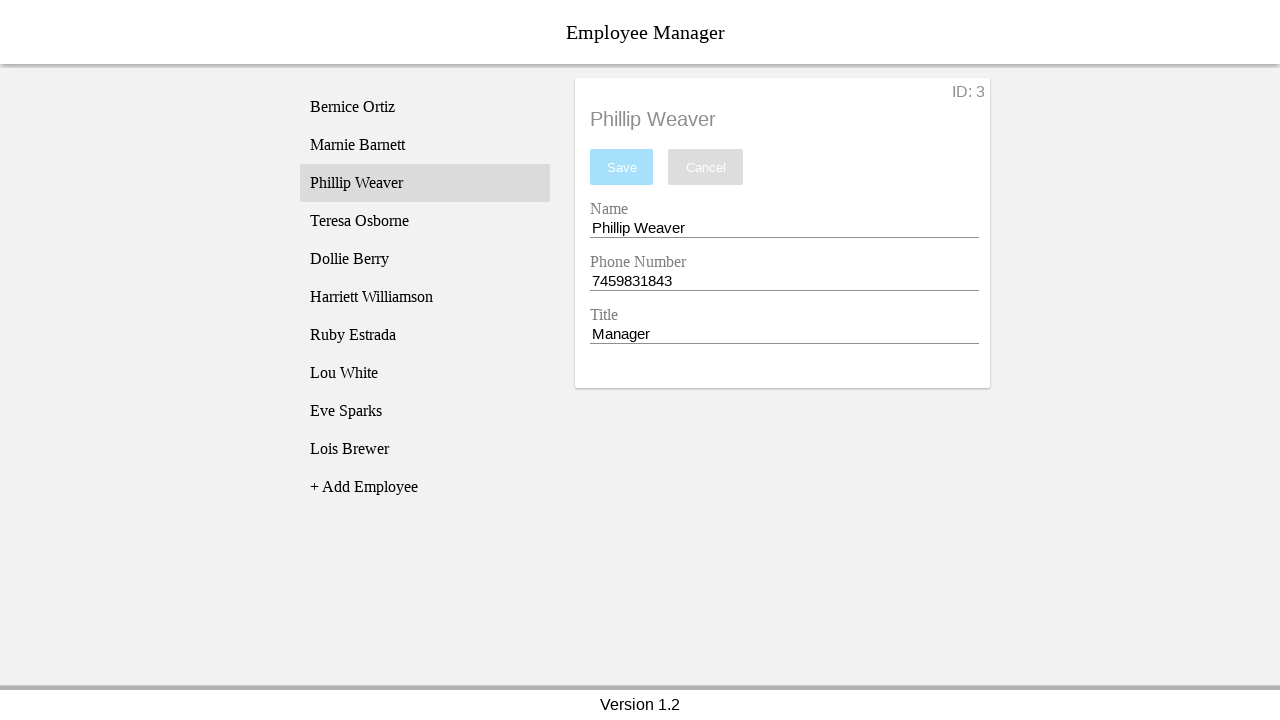

Filled name field with 'Test Name' on [name="nameEntry"]
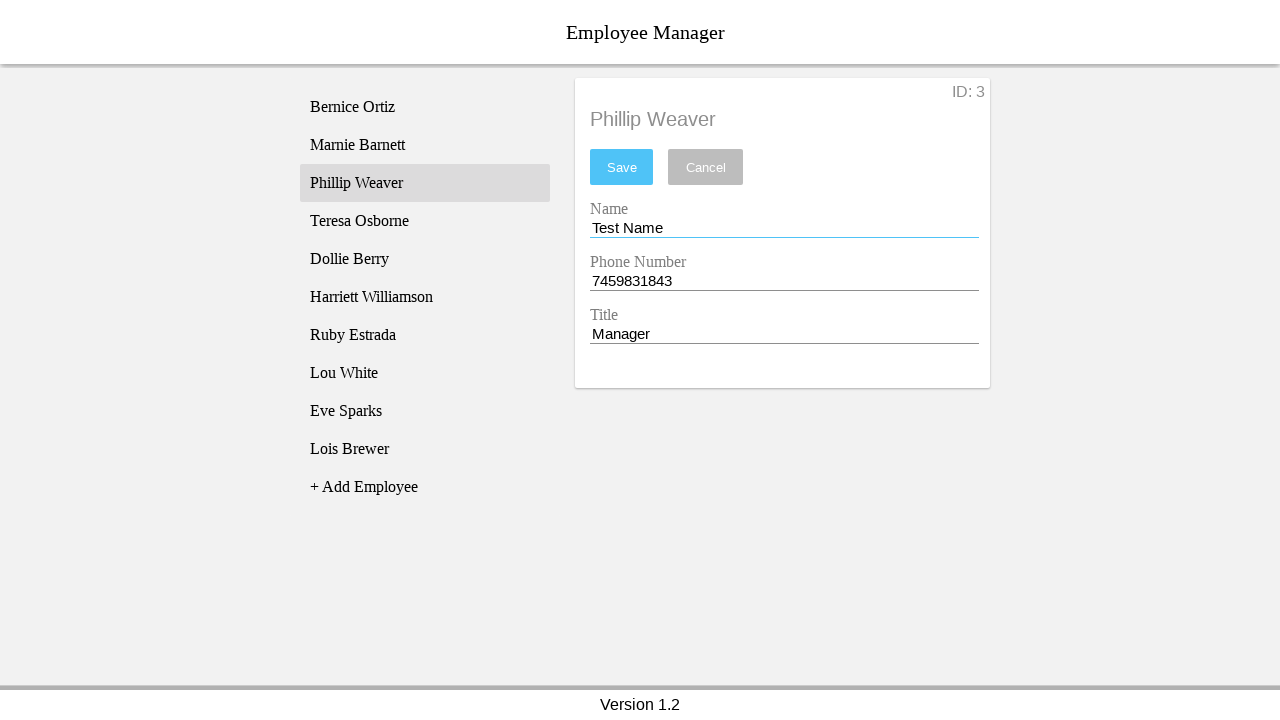

Clicked cancel button to discard changes at (706, 167) on [name="cancel"]
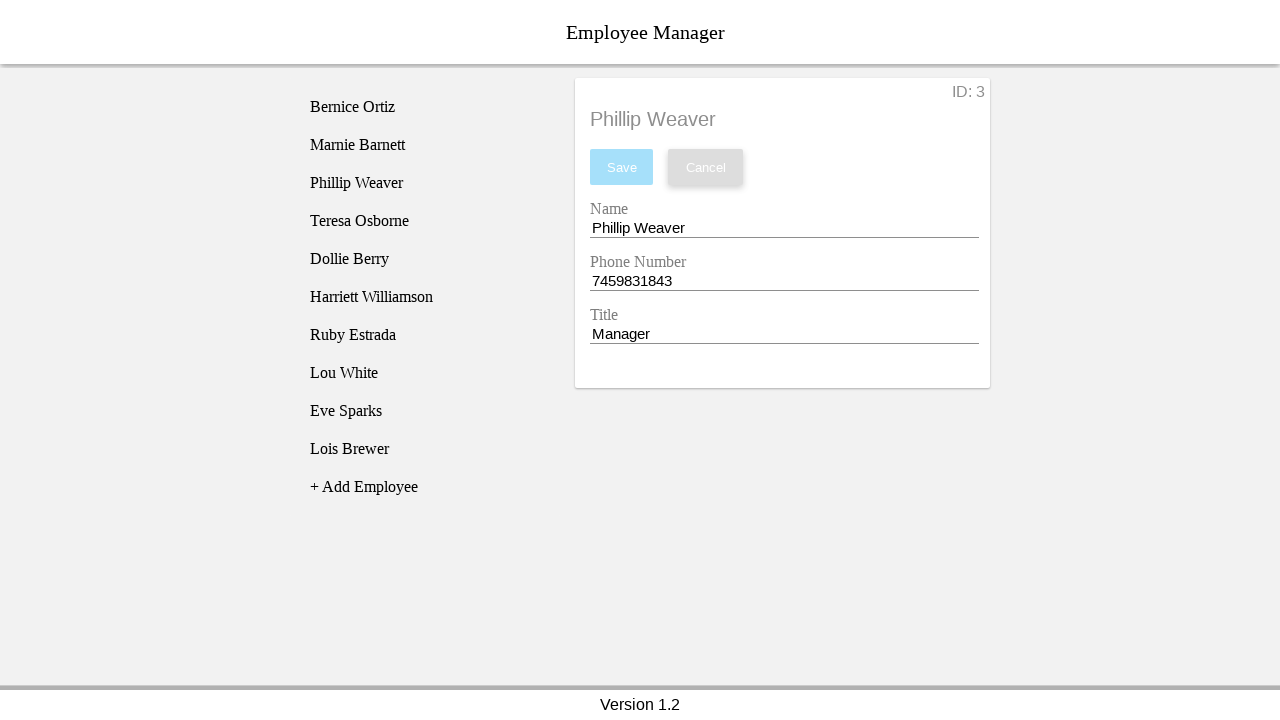

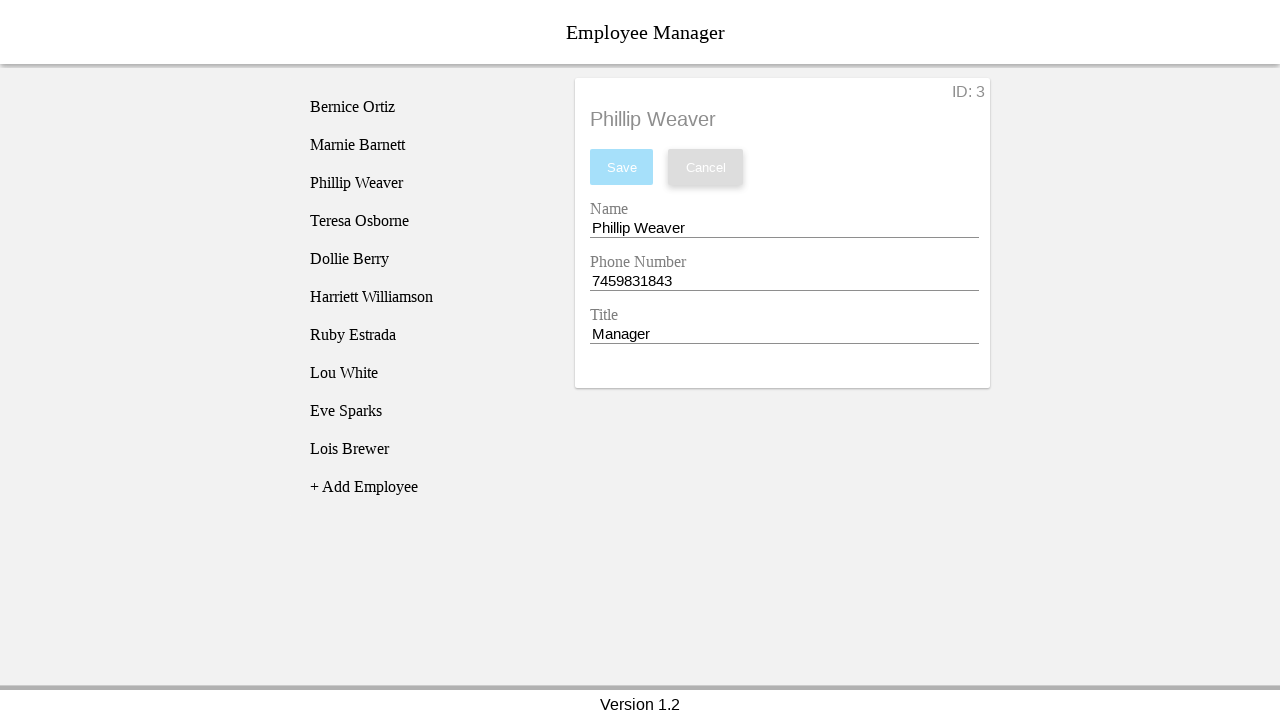